Tests that the Email column in table 1 can be sorted in ascending order by clicking the column header and verifying the email values are ordered alphabetically.

Starting URL: http://the-internet.herokuapp.com/tables

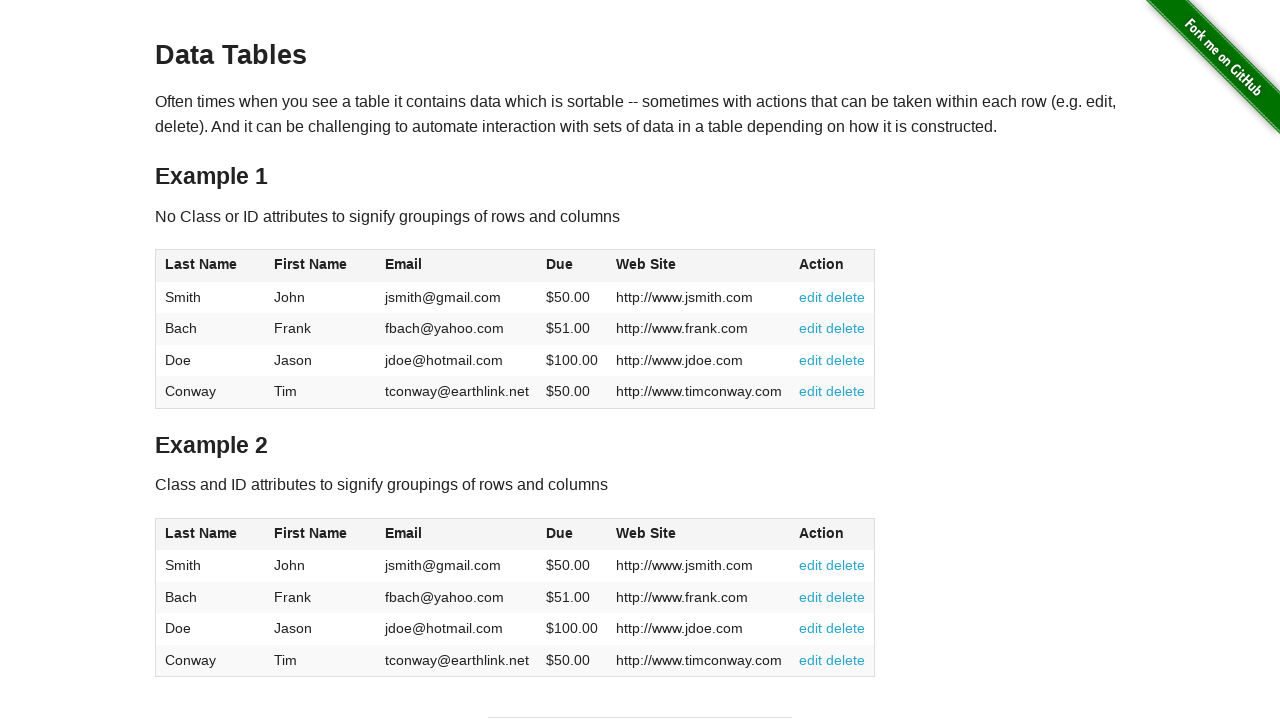

Clicked Email column header in table 1 to sort ascending at (457, 266) on #table1 thead tr th:nth-of-type(3)
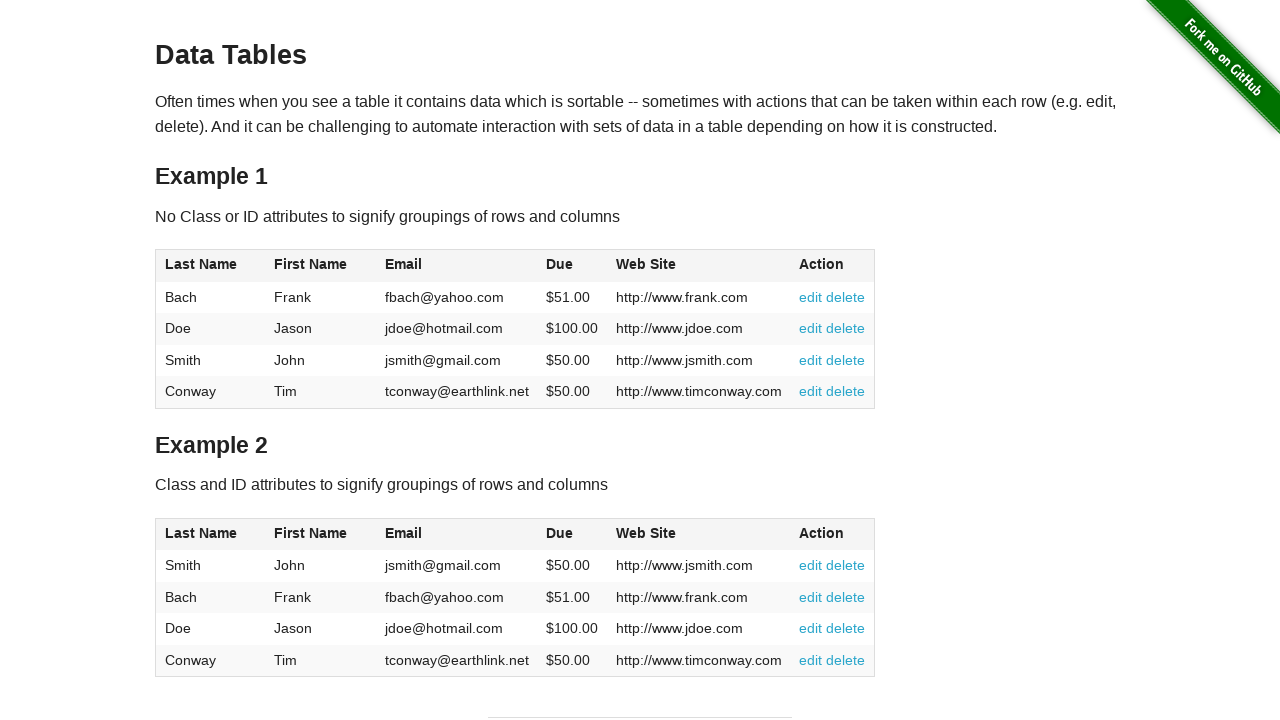

Table data loaded after sorting by Email column
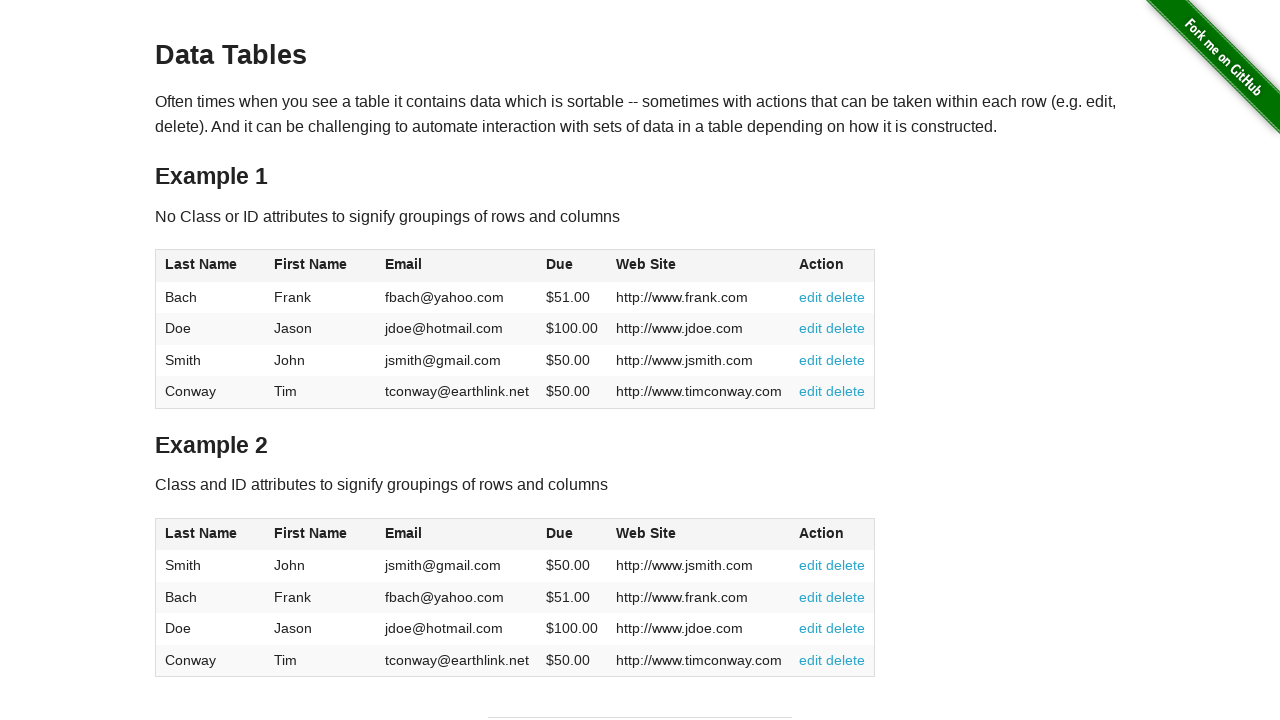

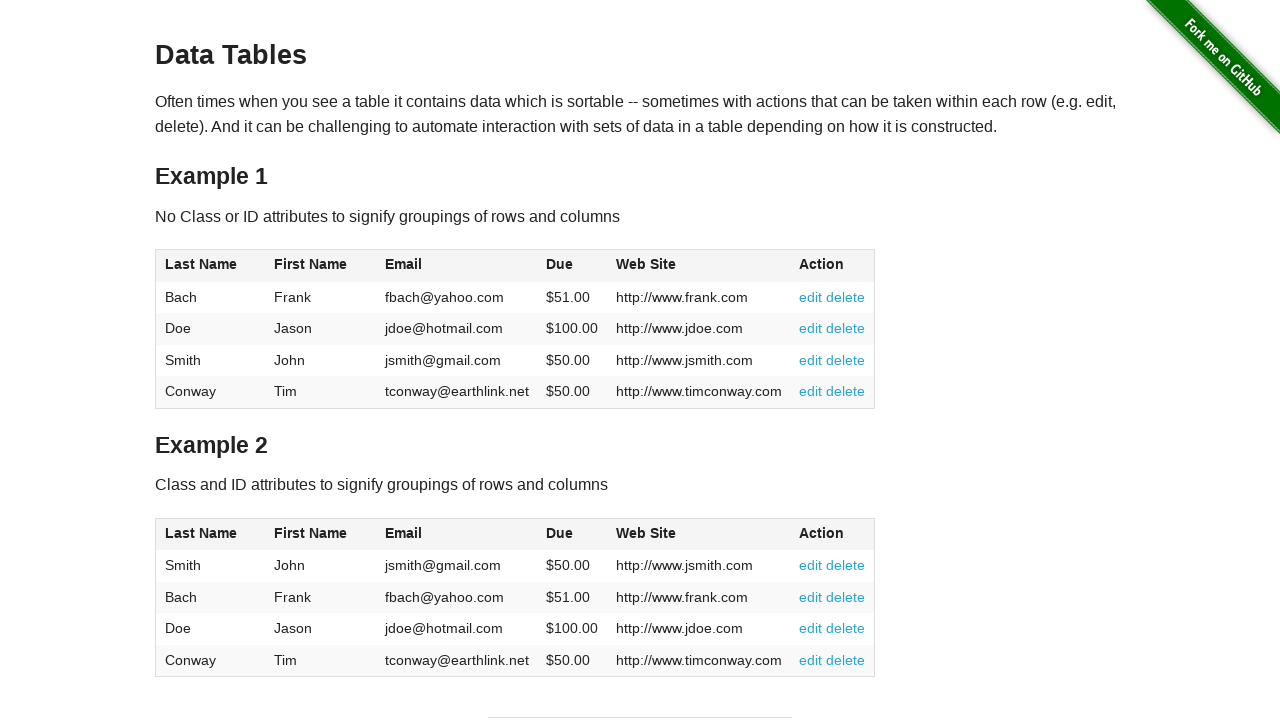